Tests a basic calculator web application by entering two random numbers and verifying all arithmetic operations (Add, Subtract, Multiply, Divide, Concatenate) produce correct results.

Starting URL: https://testsheepnz.github.io/BasicCalculator.html

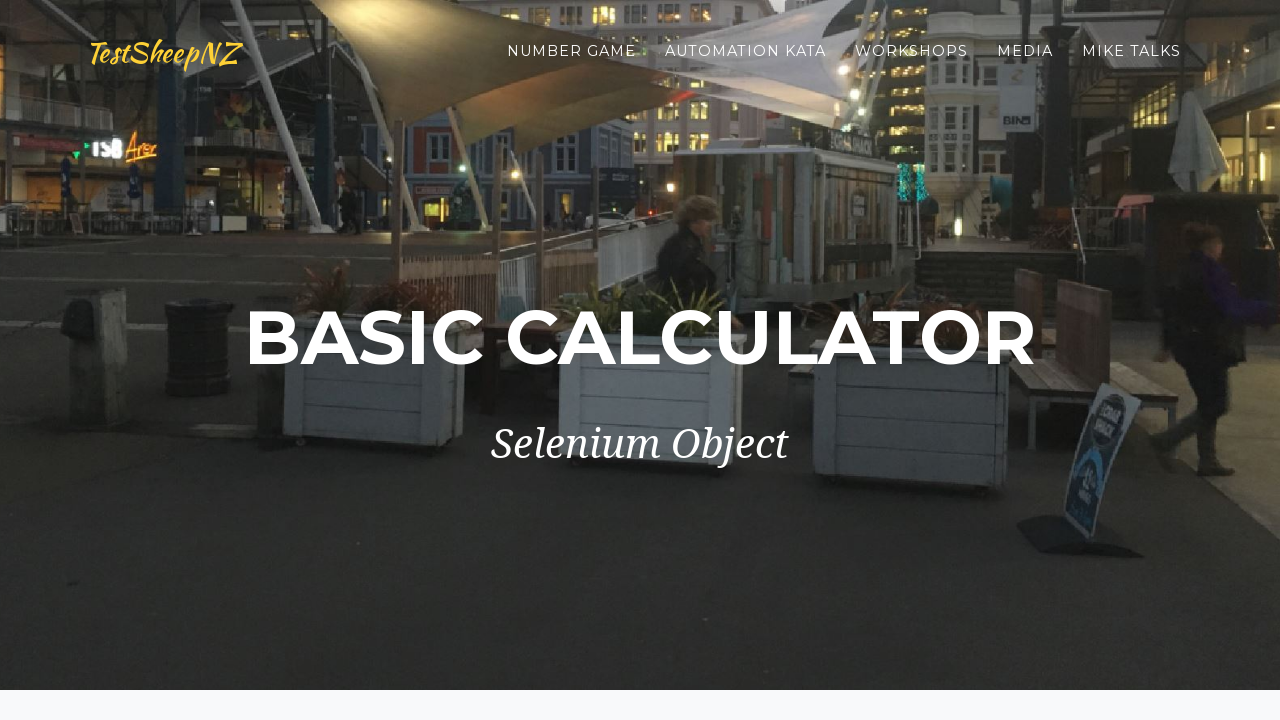

Scrolled to bottom of page
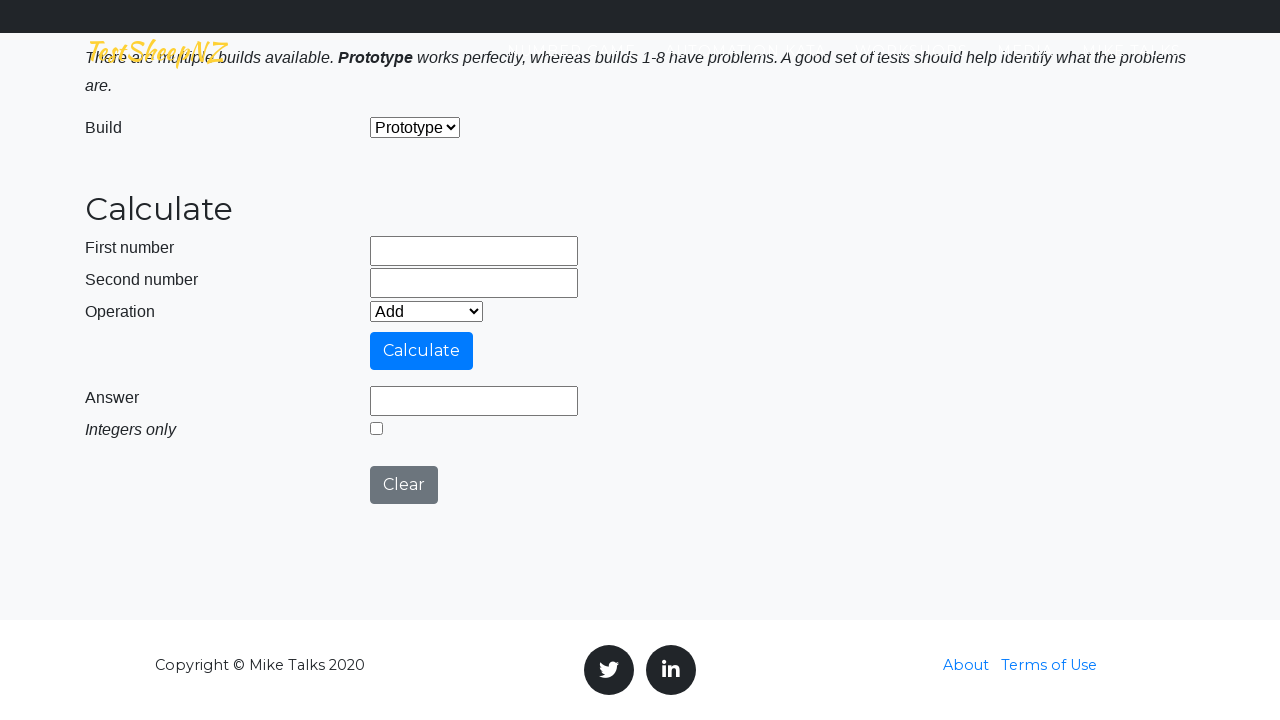

Generated random numbers: 18 and 96
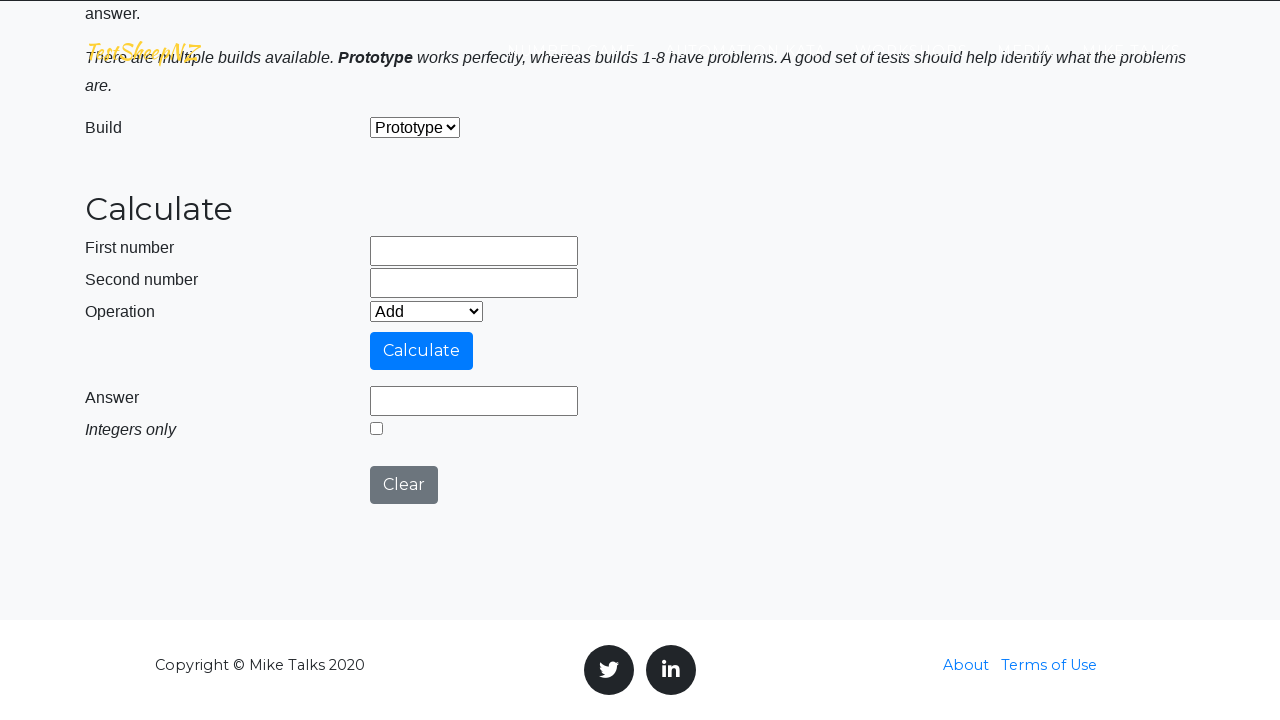

Filled first number field with 18 on #number1Field
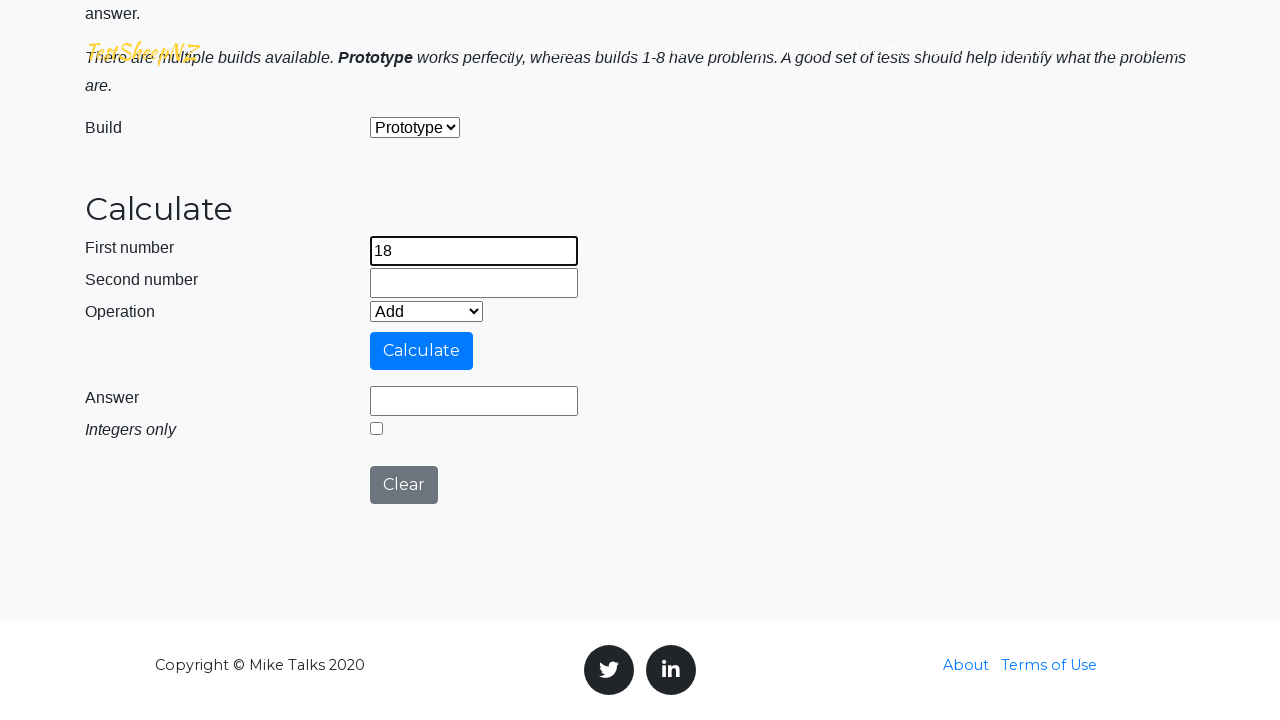

Filled second number field with 96 on #number2Field
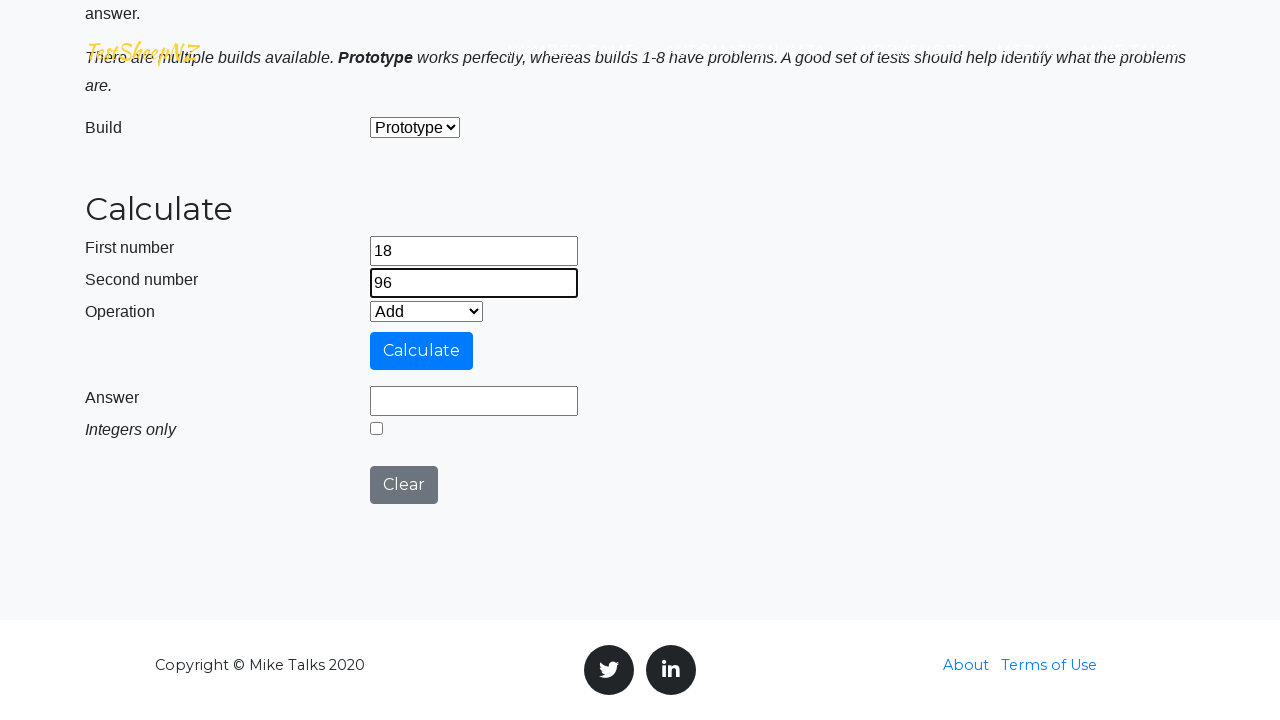

Selected 'Add' operation from dropdown on #selectOperationDropdown
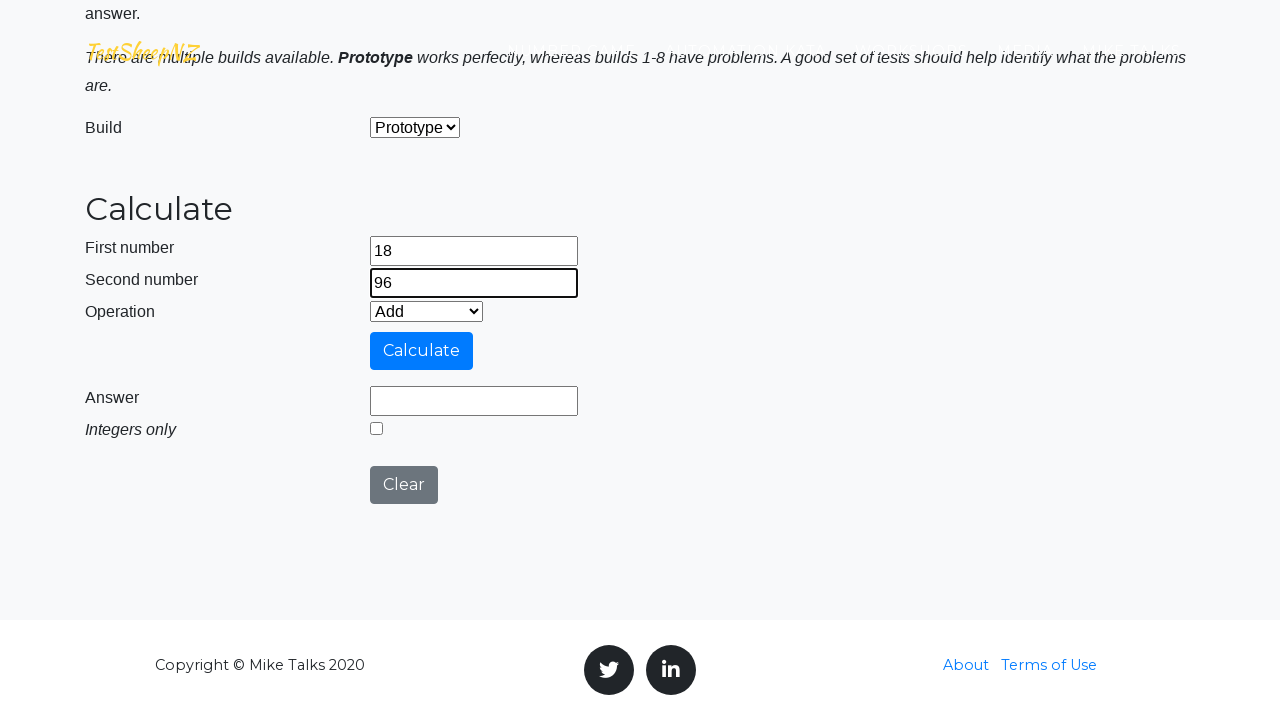

Clicked calculate button for Add operation at (422, 351) on #calculateButton
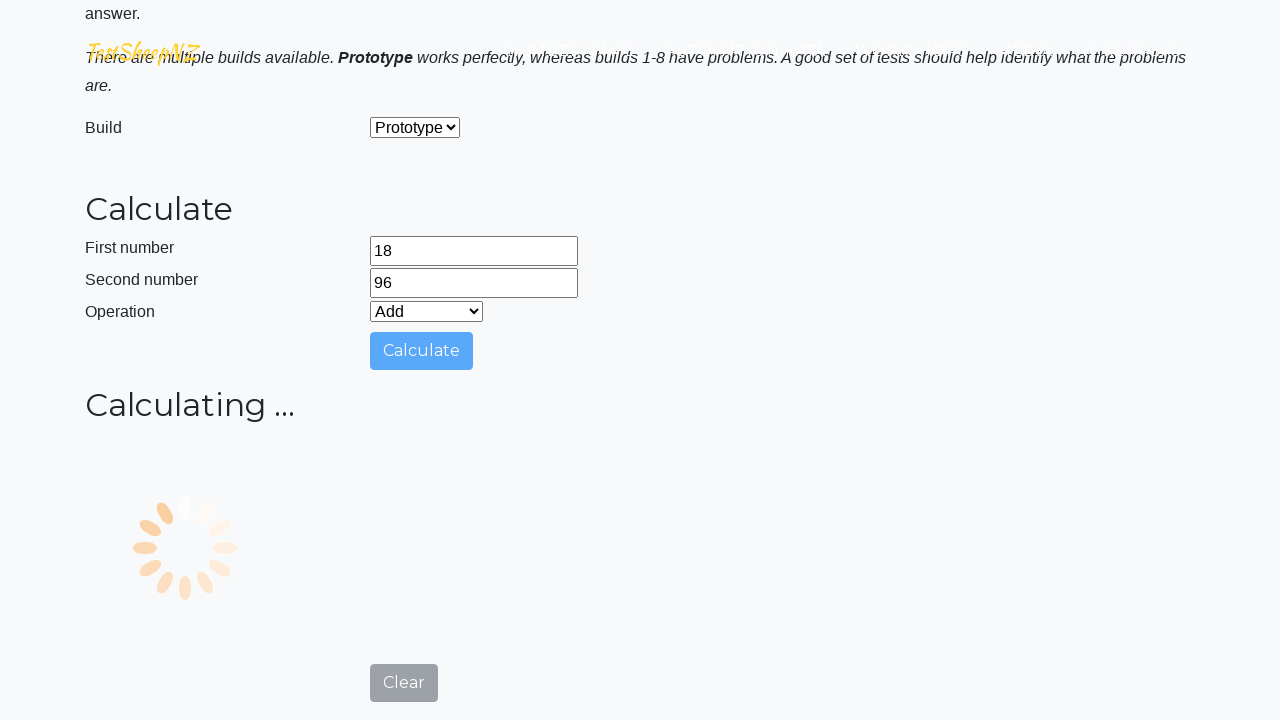

Answer label became visible
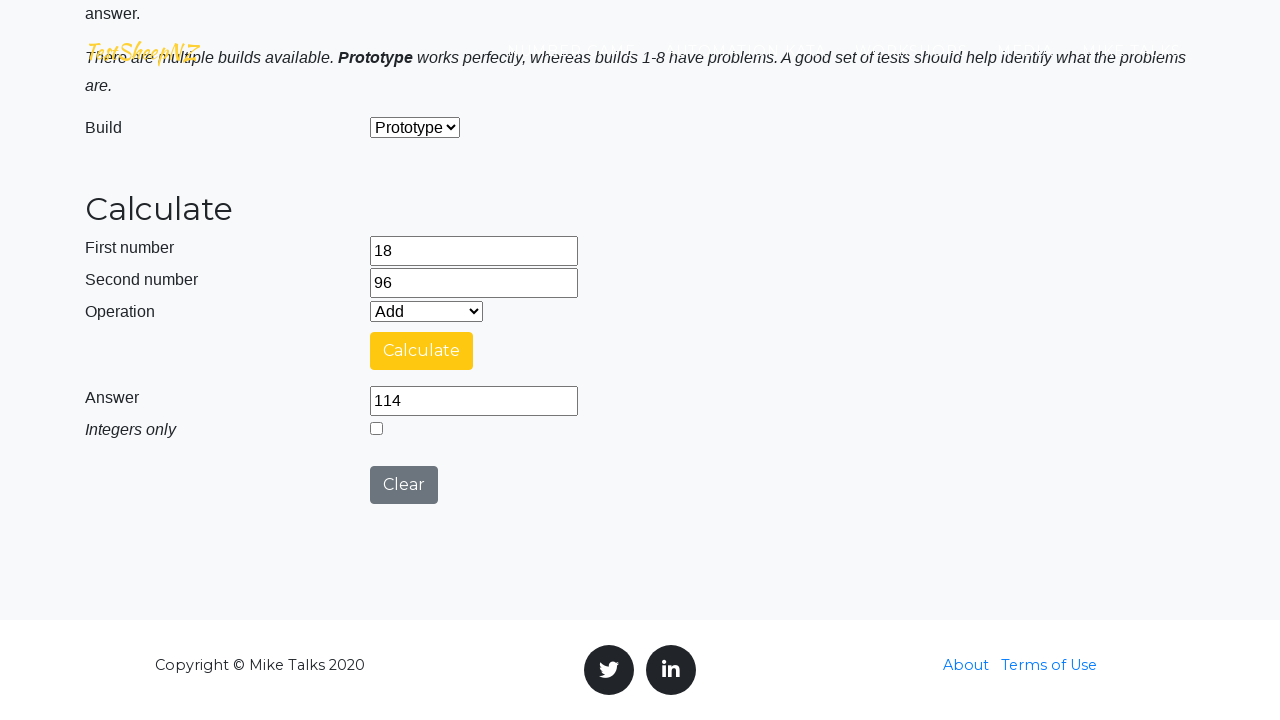

Retrieved answer value: 
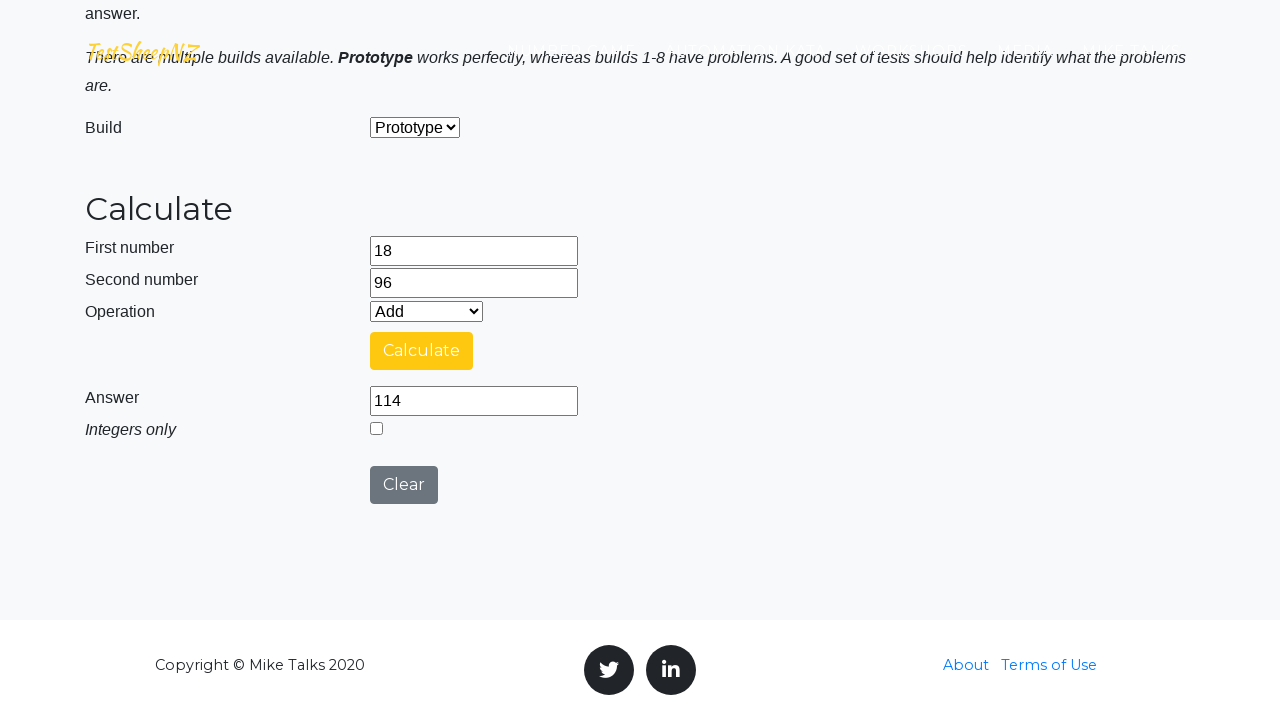

Calculated expected result for Add: 114
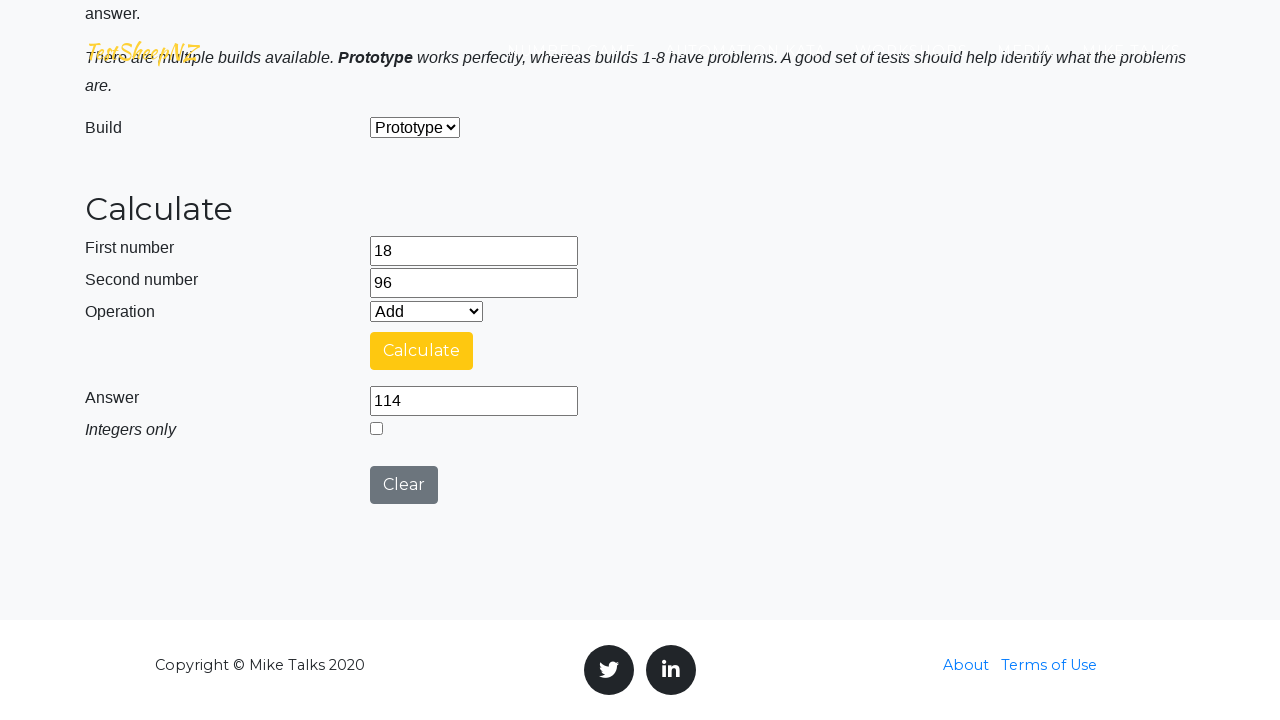

Verified Add operation result is not null
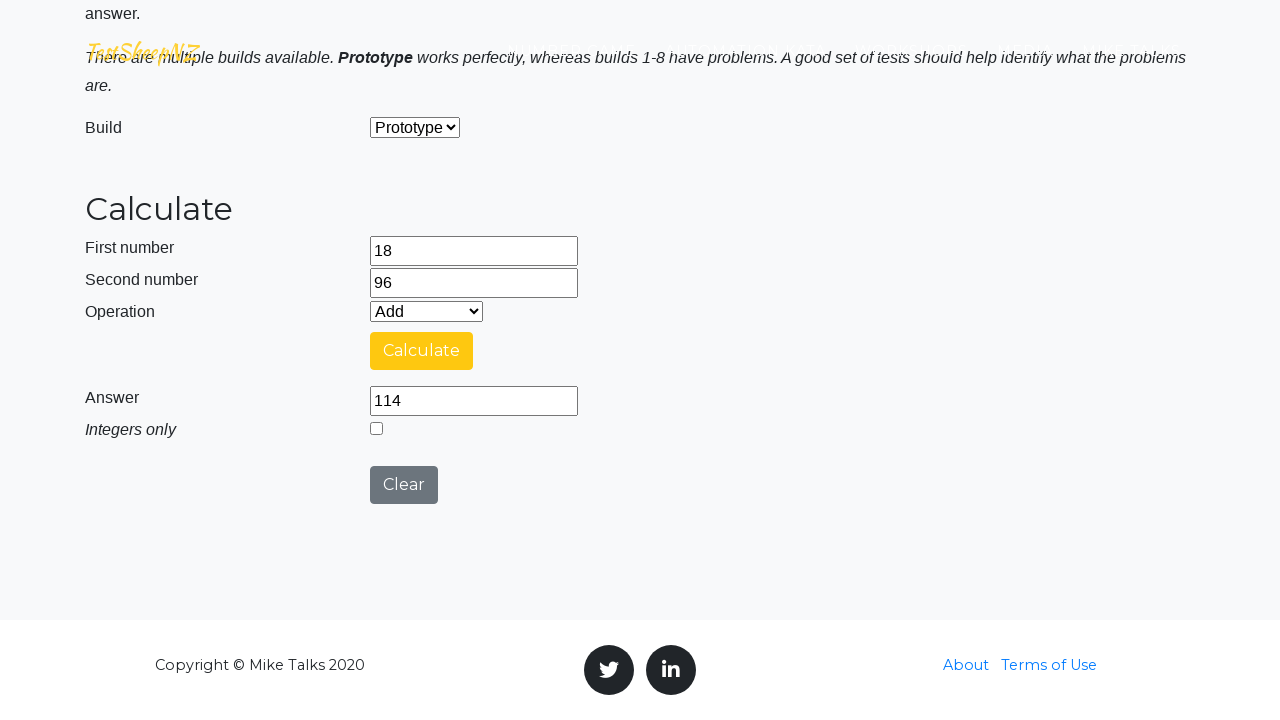

Selected 'Subtract' operation from dropdown on #selectOperationDropdown
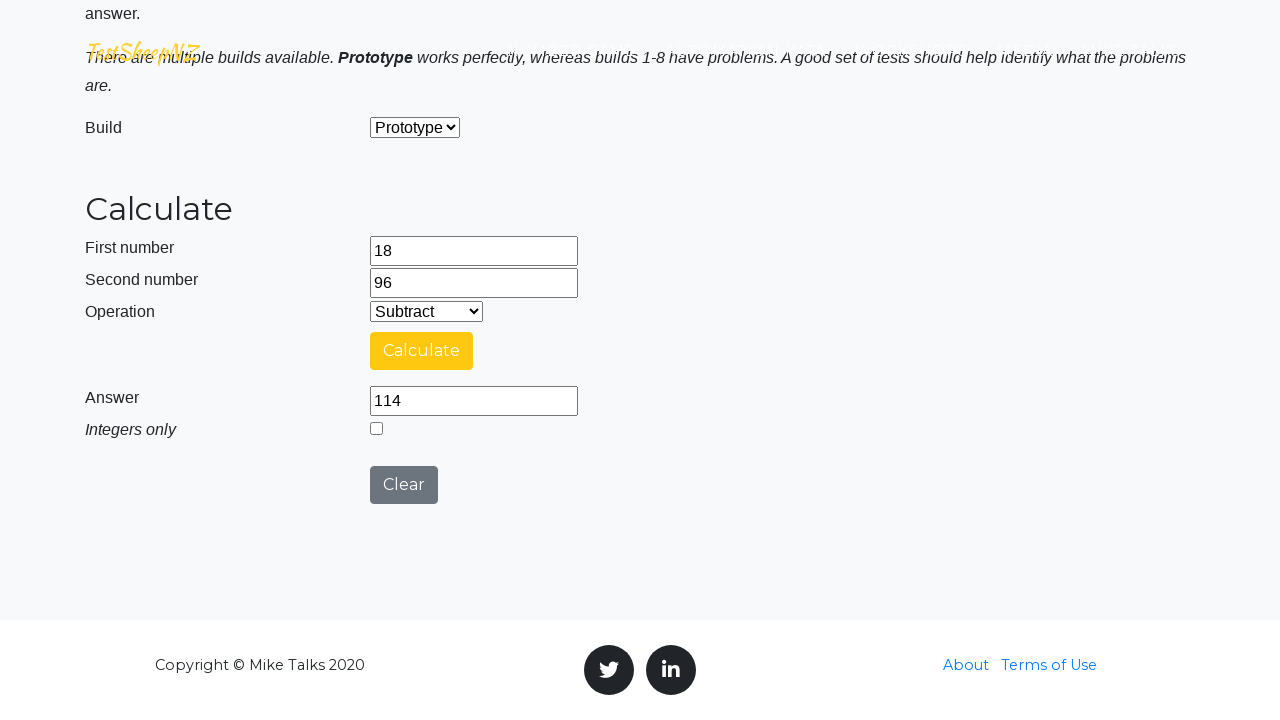

Clicked calculate button for Subtract operation at (422, 351) on #calculateButton
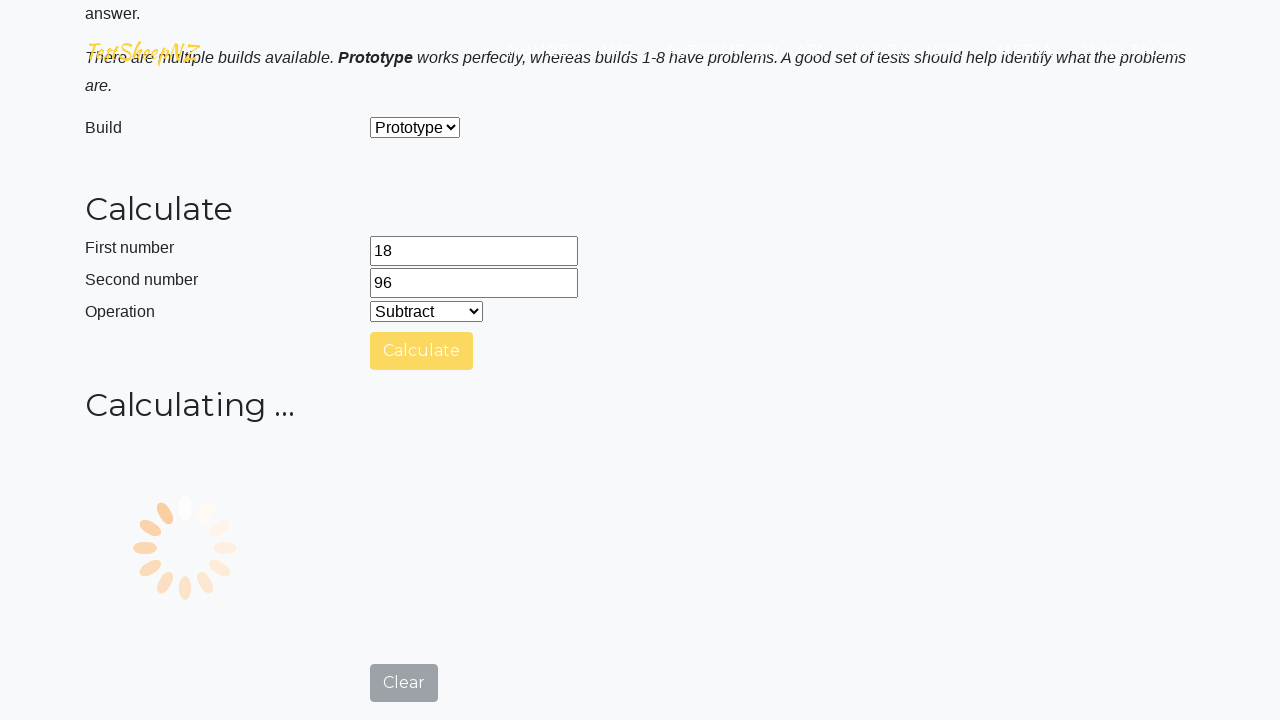

Answer label became visible
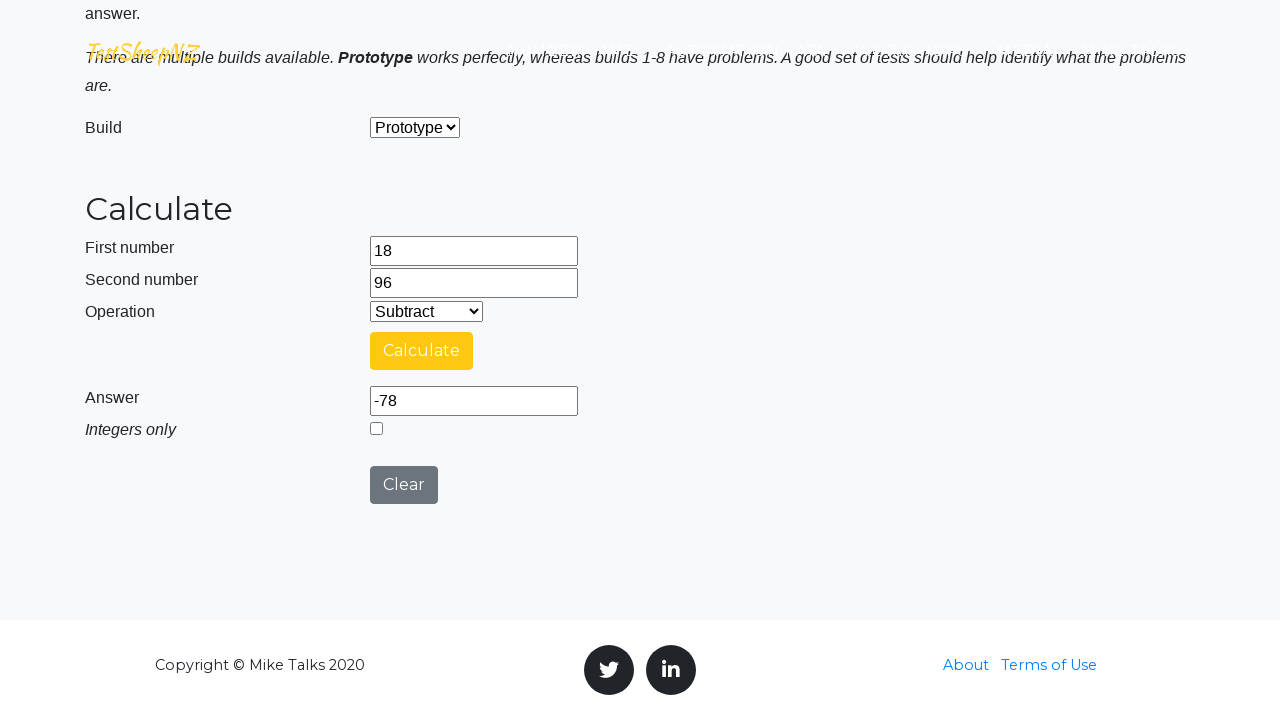

Retrieved answer value: 
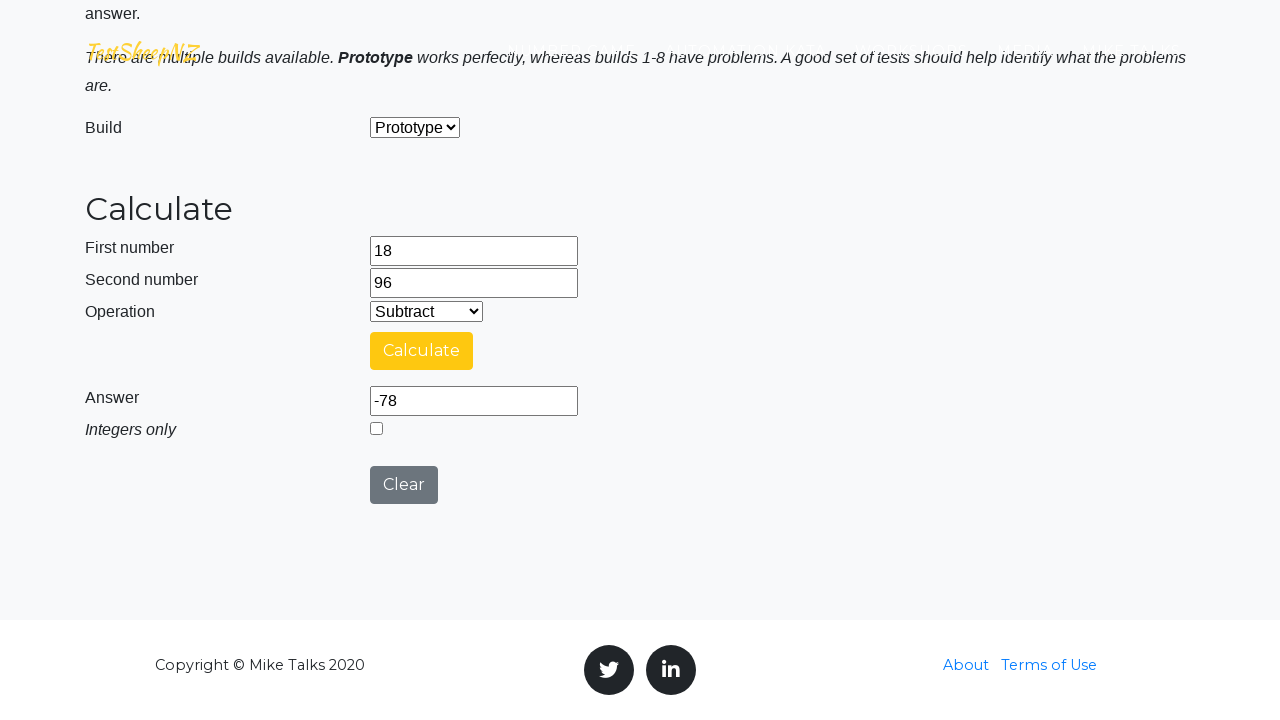

Calculated expected result for Subtract: -78
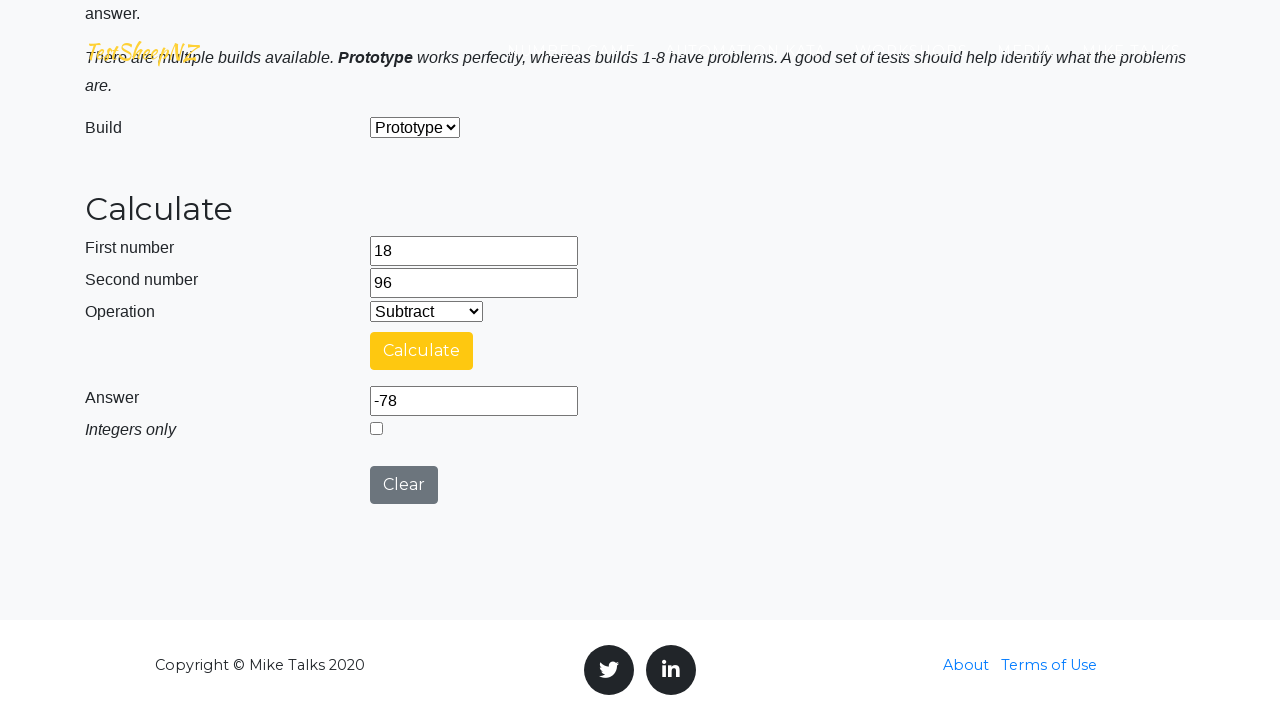

Verified Subtract operation result is not null
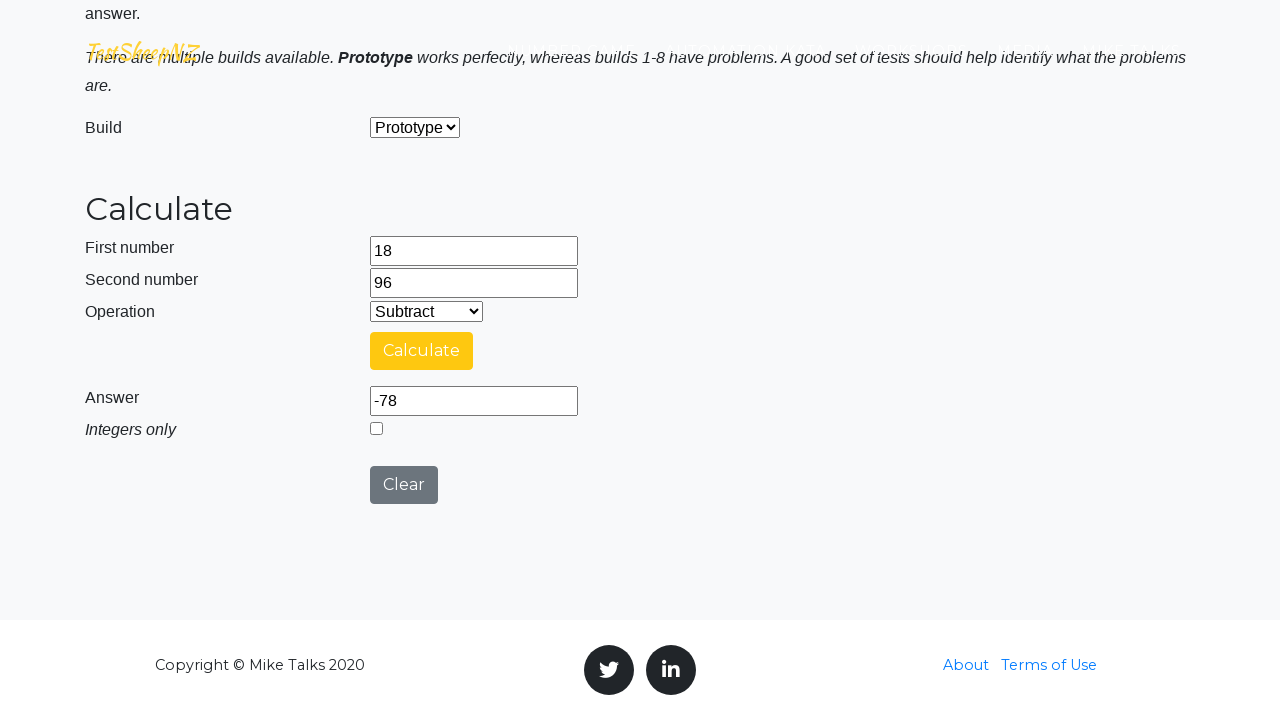

Selected 'Multiply' operation from dropdown on #selectOperationDropdown
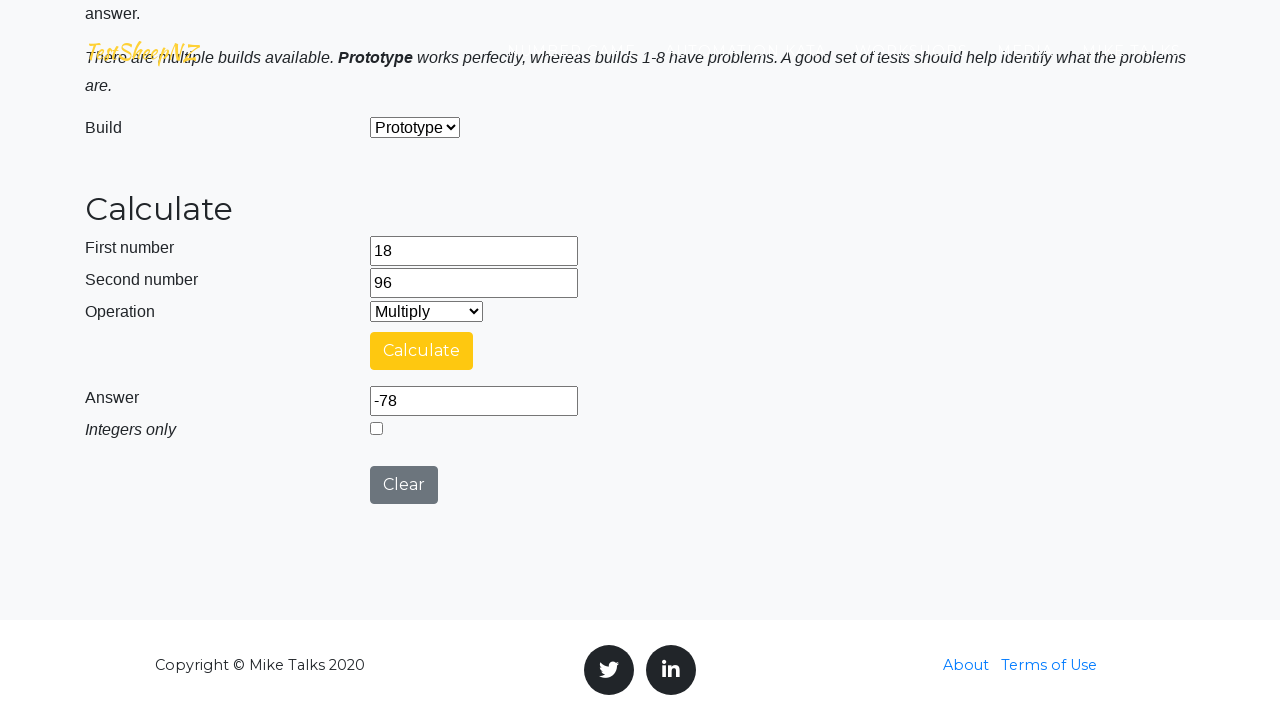

Clicked calculate button for Multiply operation at (422, 351) on #calculateButton
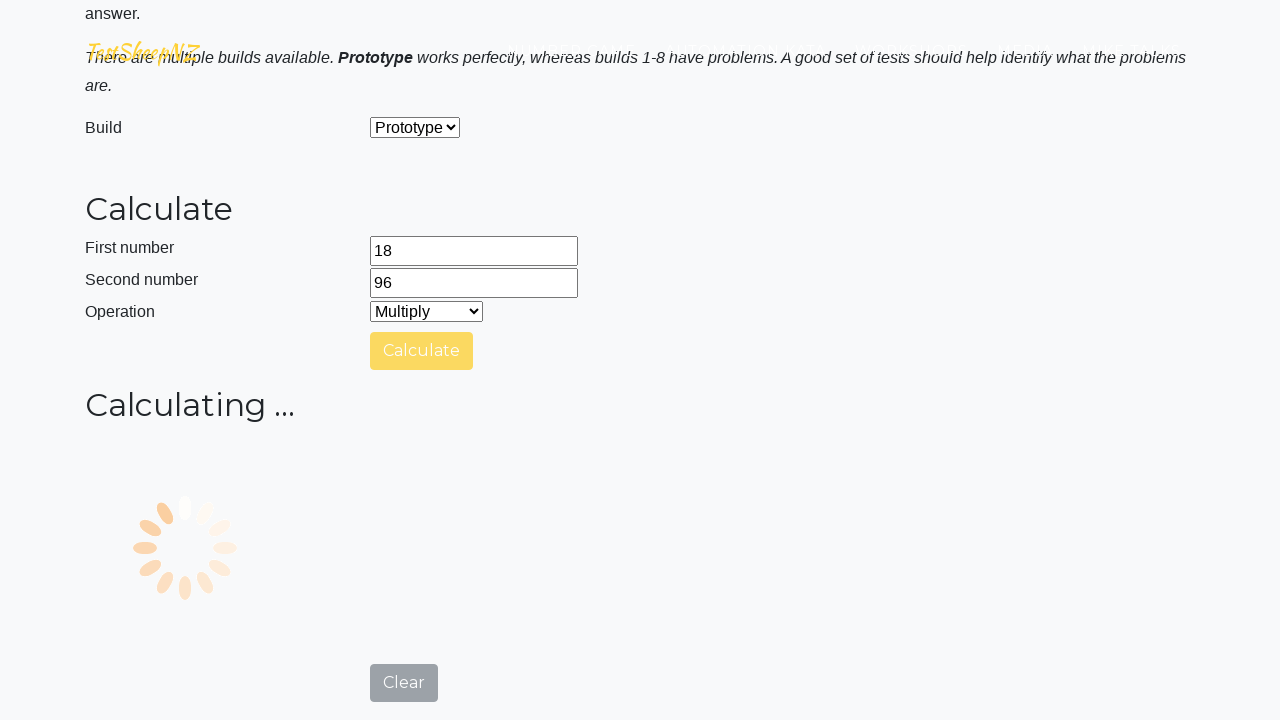

Answer label became visible
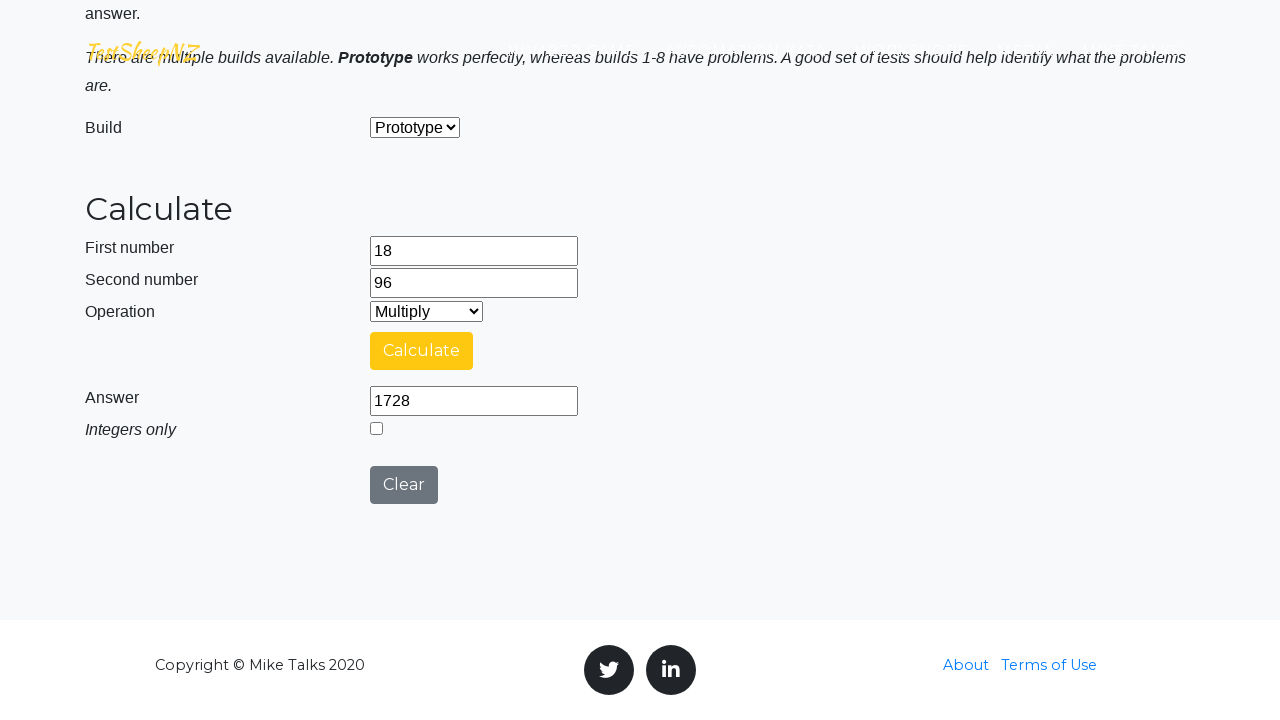

Retrieved answer value: 
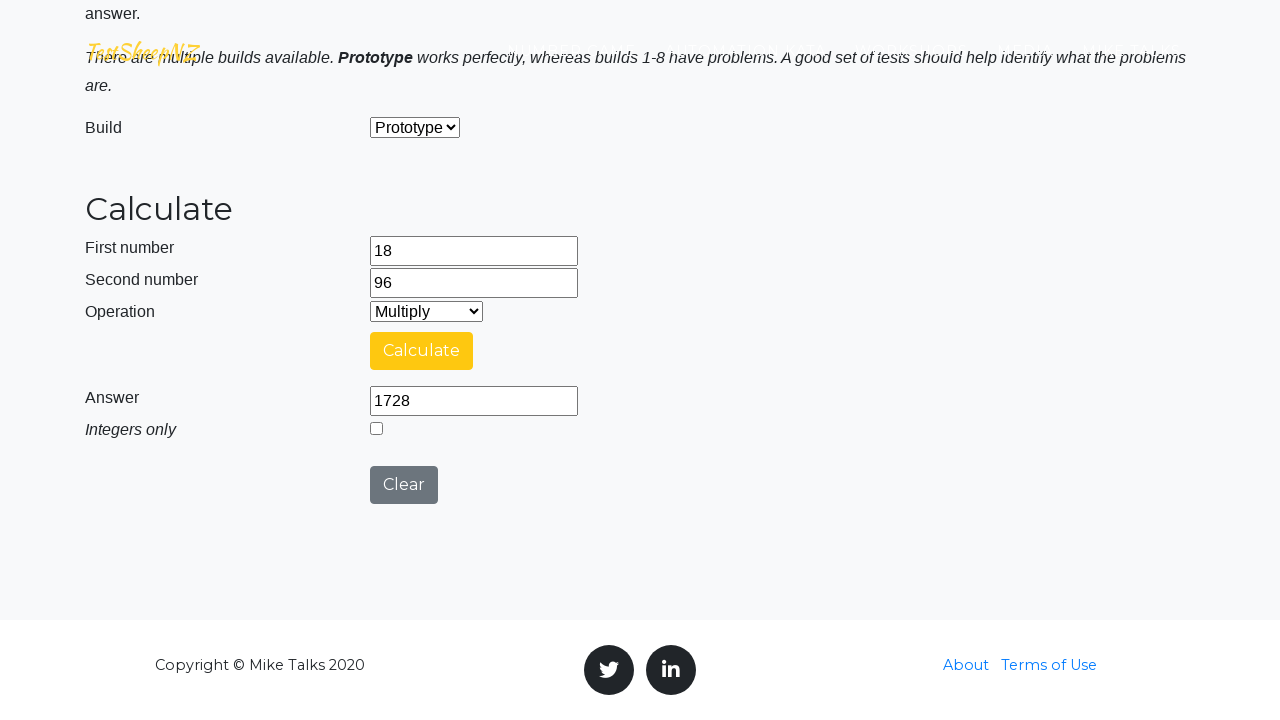

Calculated expected result for Multiply: 1728
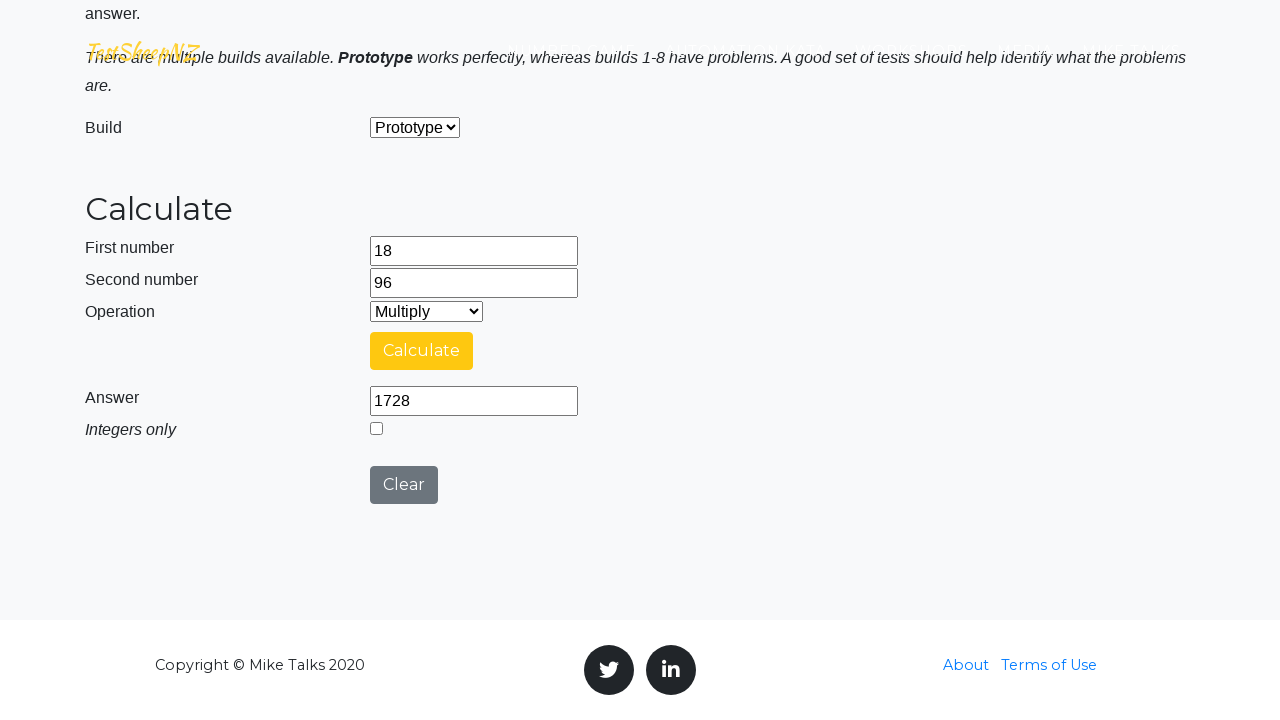

Verified Multiply operation result is not null
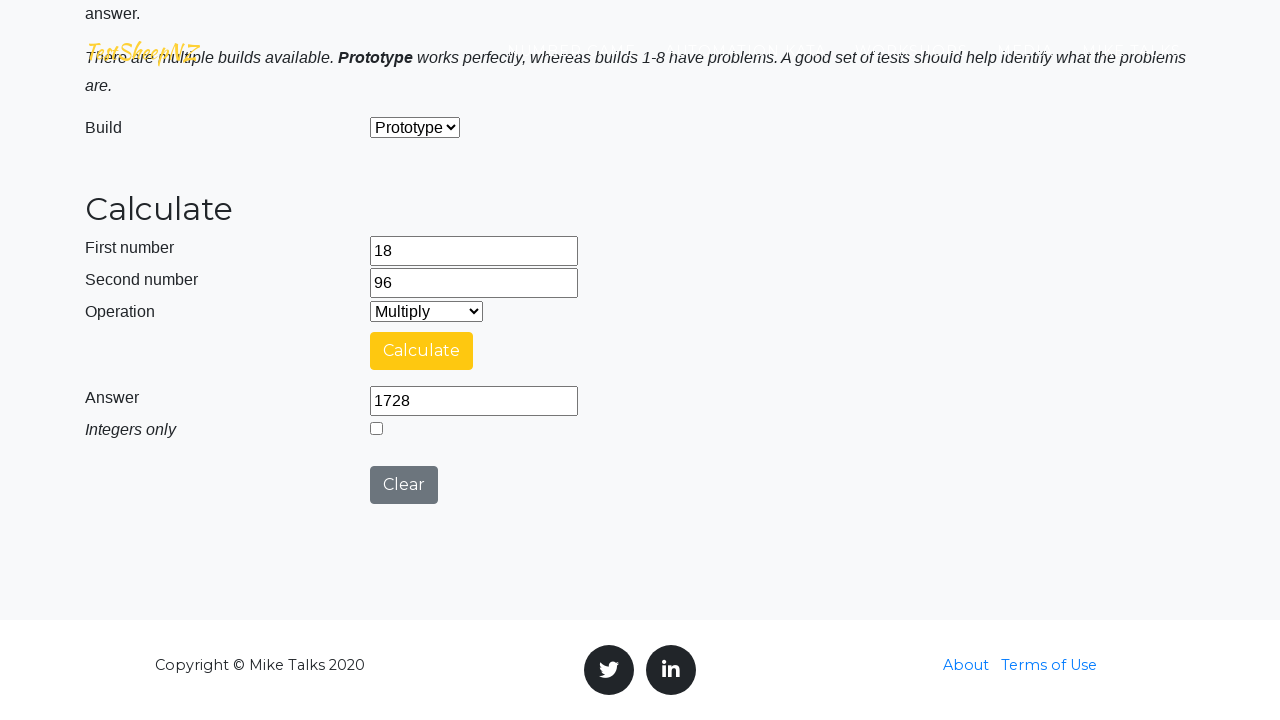

Selected 'Divide' operation from dropdown on #selectOperationDropdown
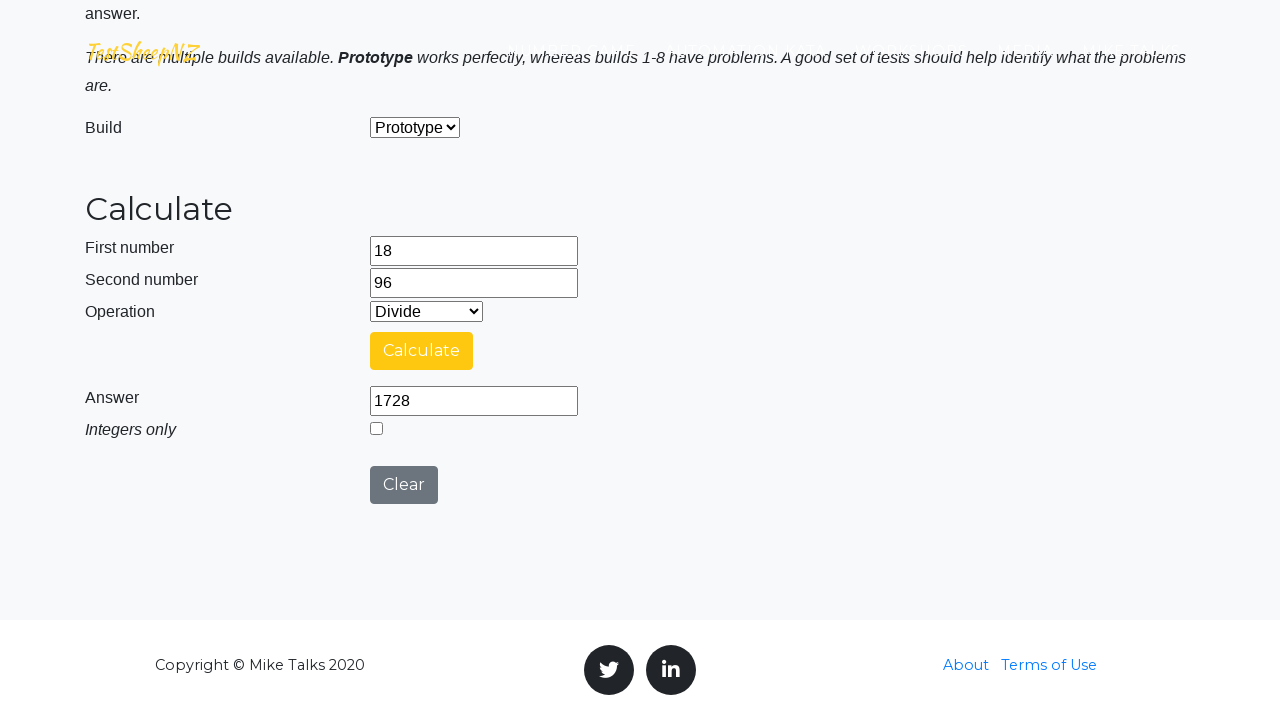

Clicked calculate button for Divide operation at (422, 351) on #calculateButton
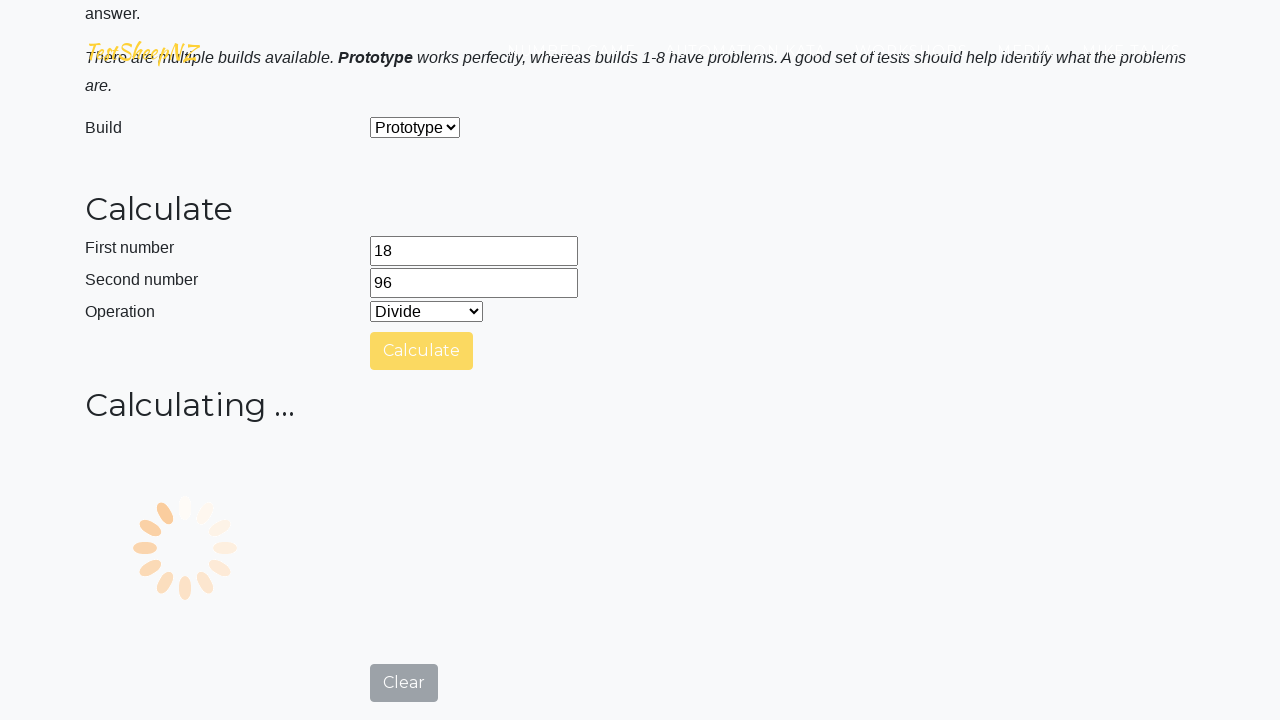

Answer label became visible
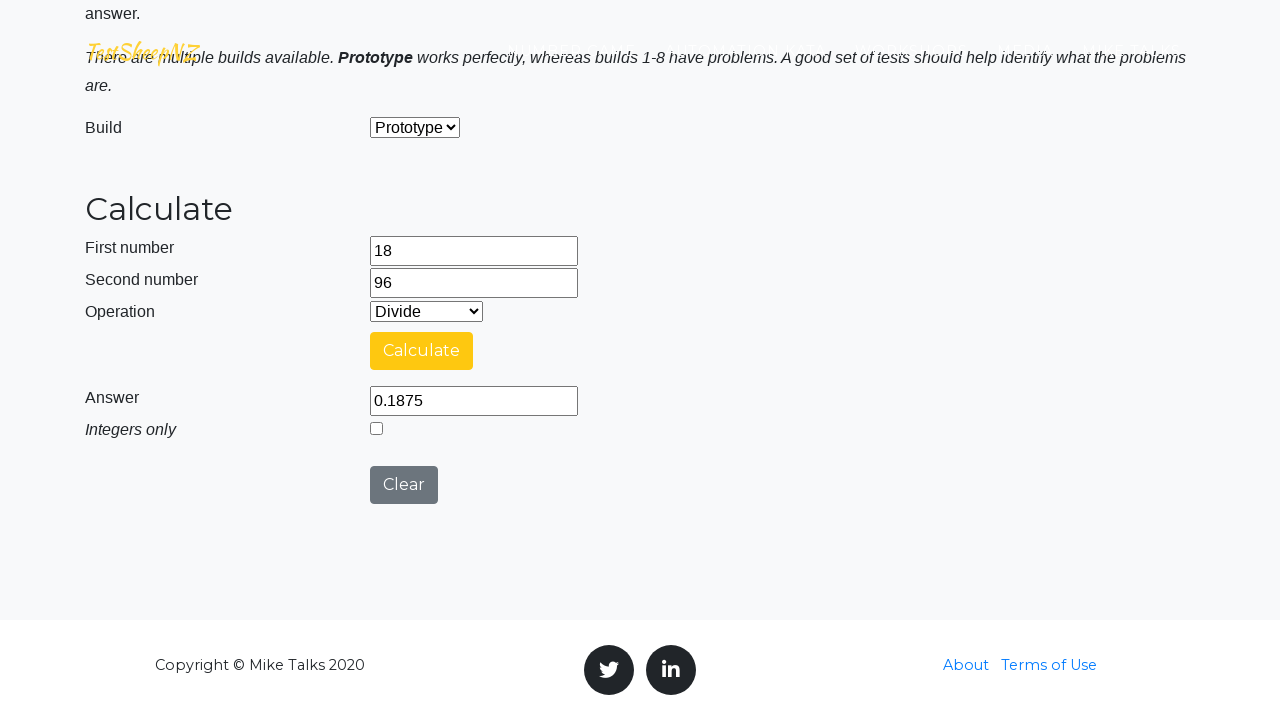

Retrieved answer value: 
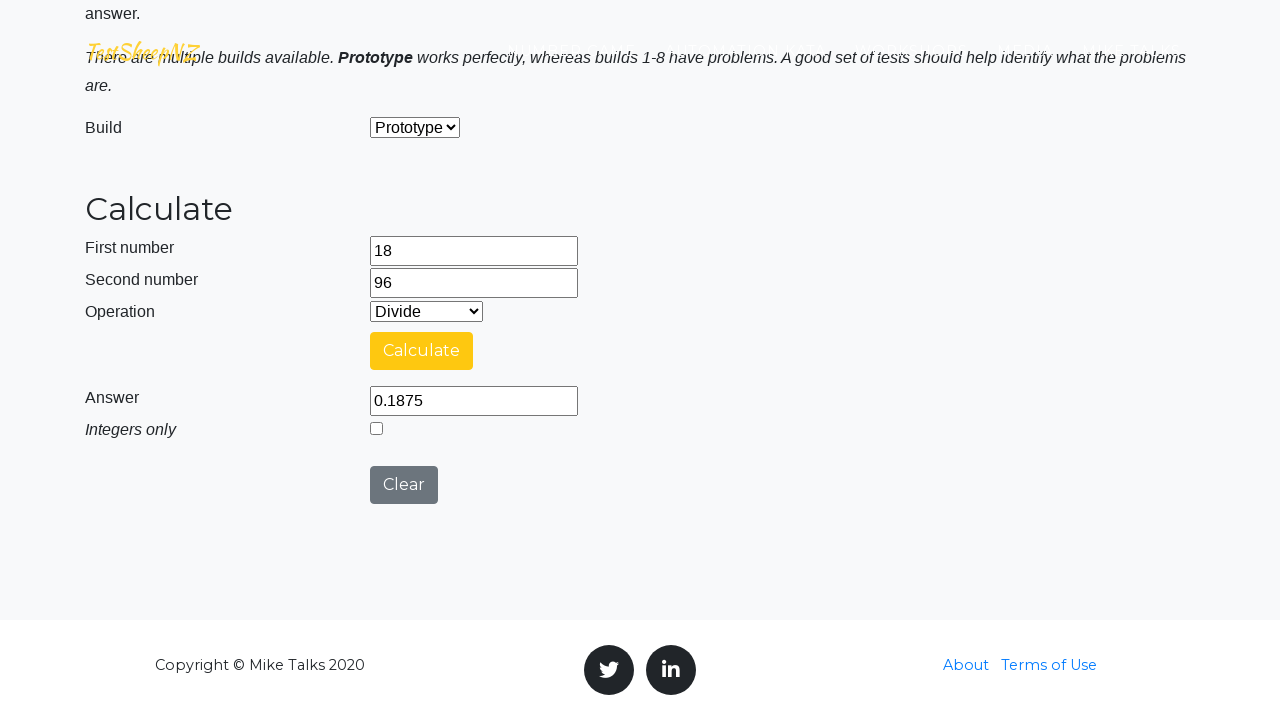

Calculated expected result for Divide: 0.1875
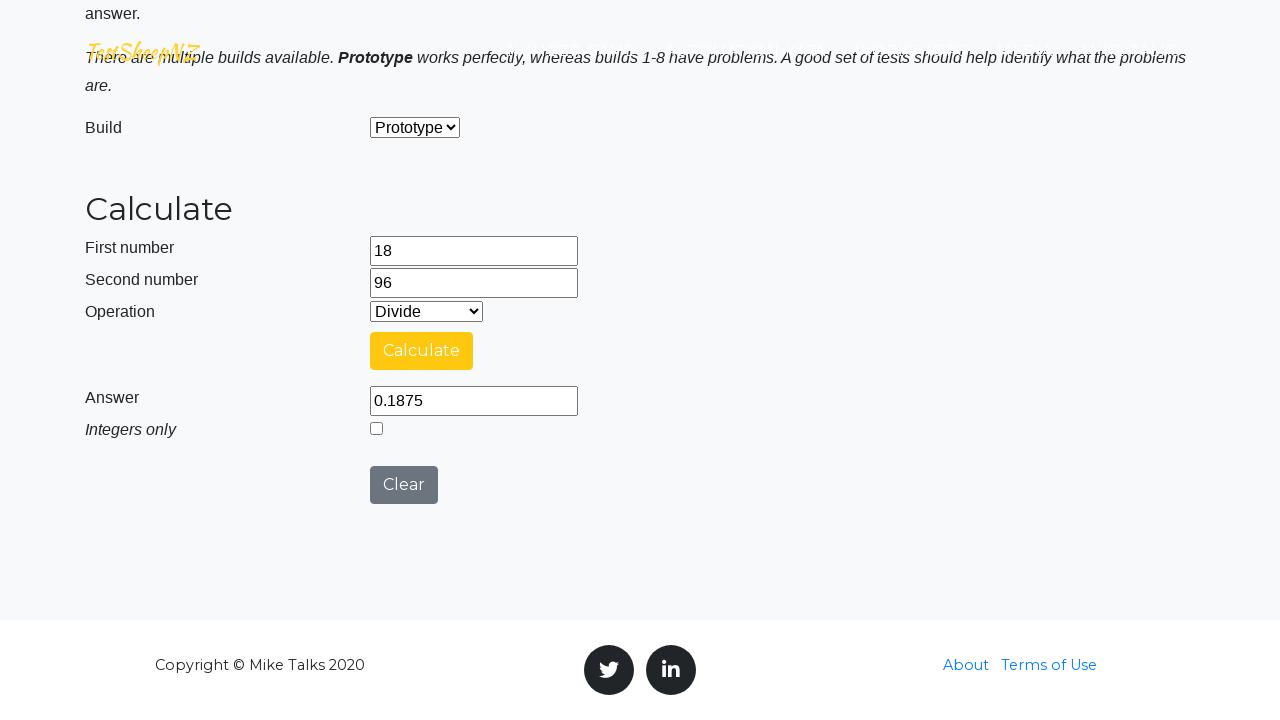

Verified Divide operation result is not null
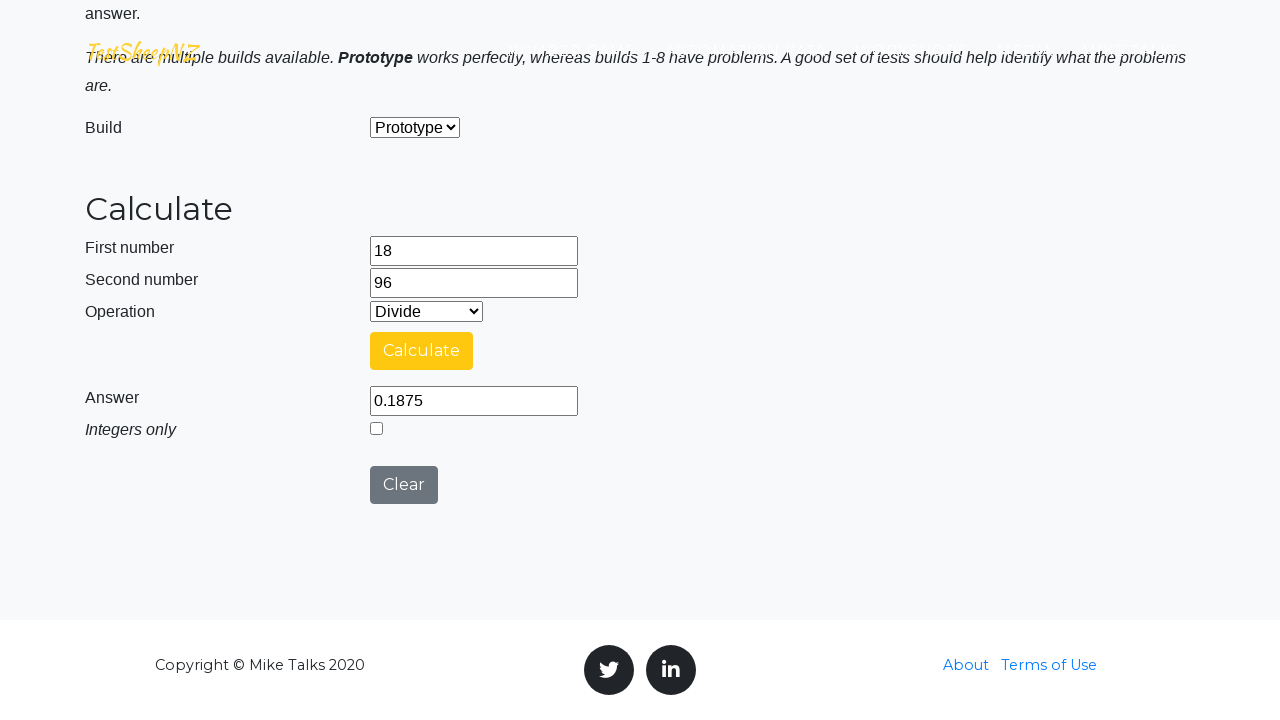

Selected 'Concatenate' operation from dropdown on #selectOperationDropdown
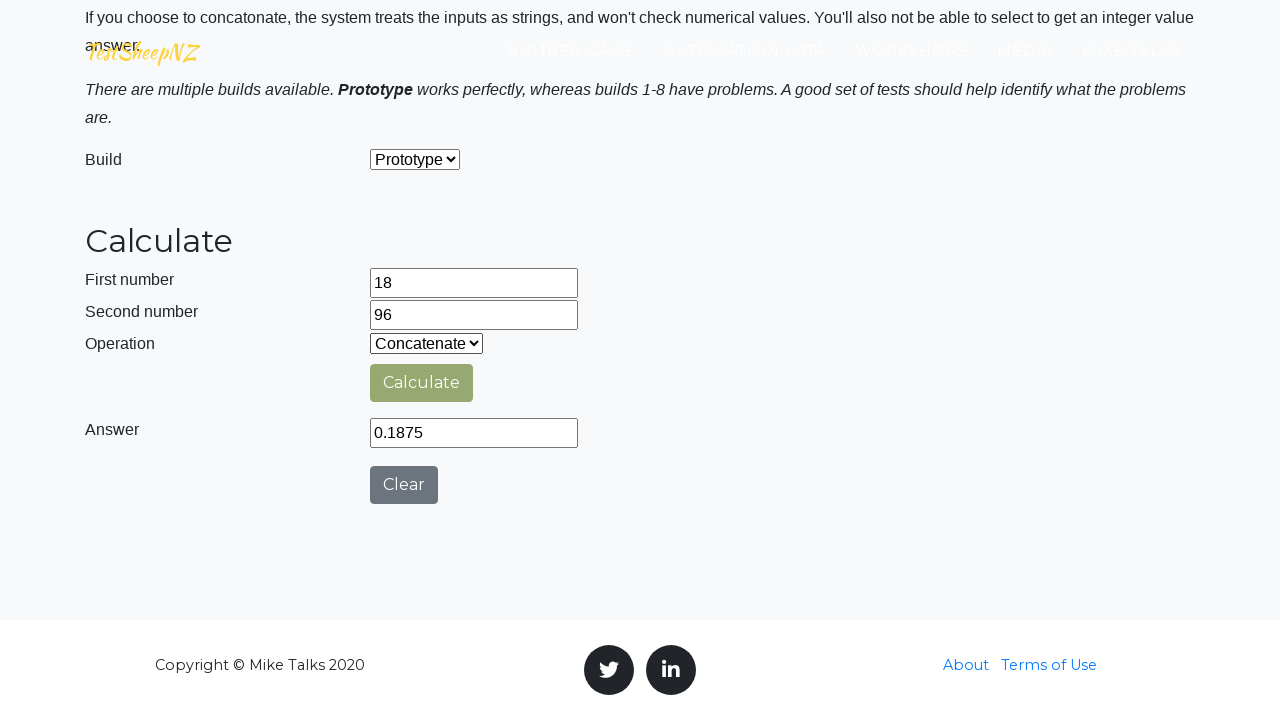

Clicked calculate button for Concatenate operation at (422, 383) on #calculateButton
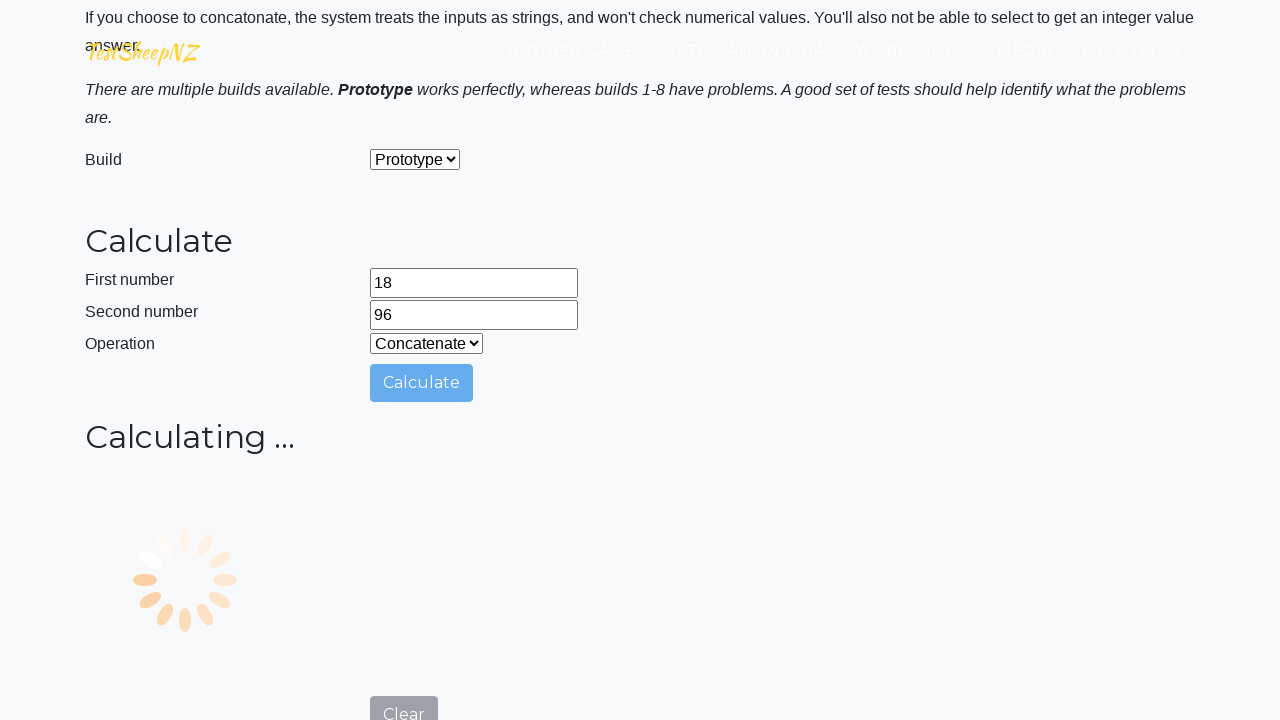

Answer label became visible
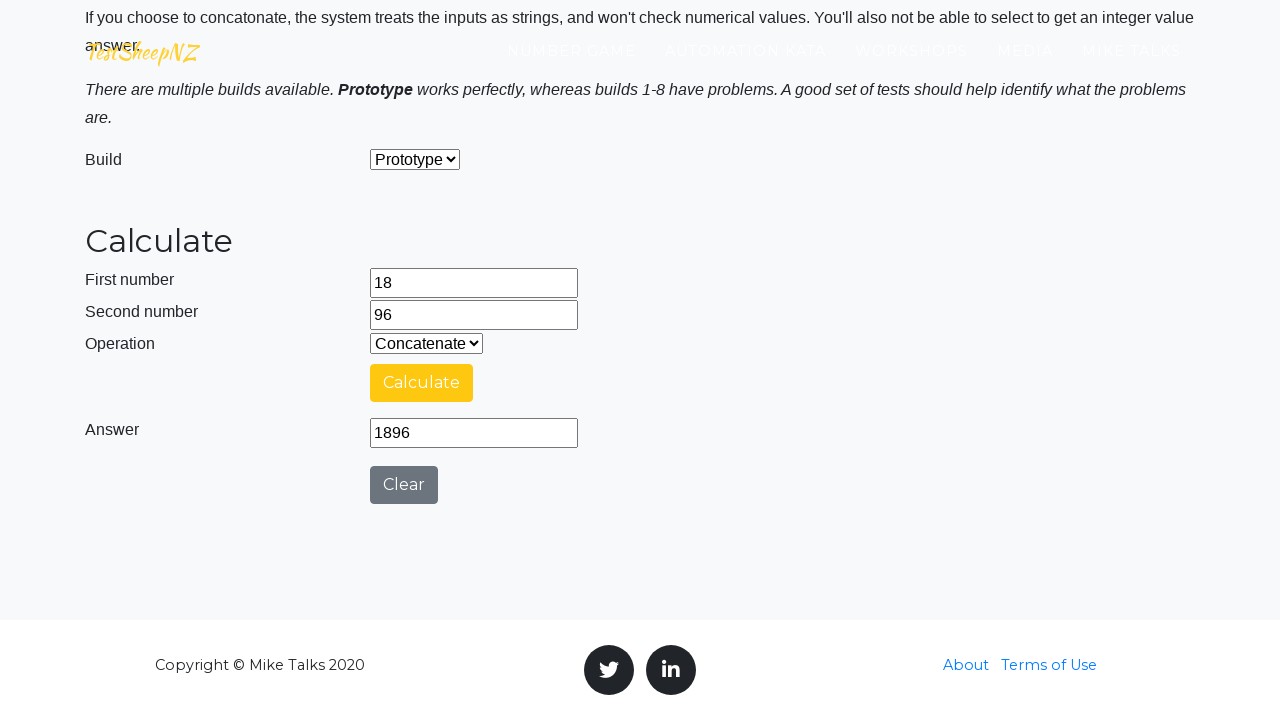

Retrieved answer value: 
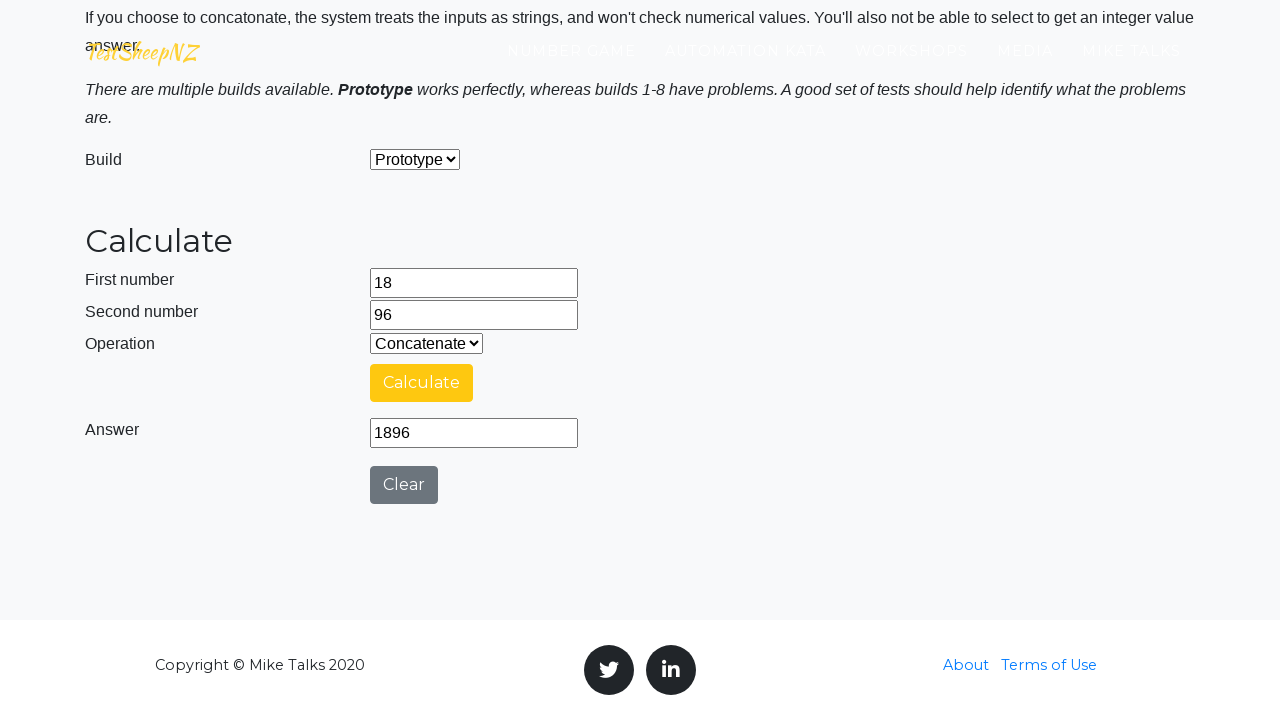

Calculated expected result for Concatenate: 1896
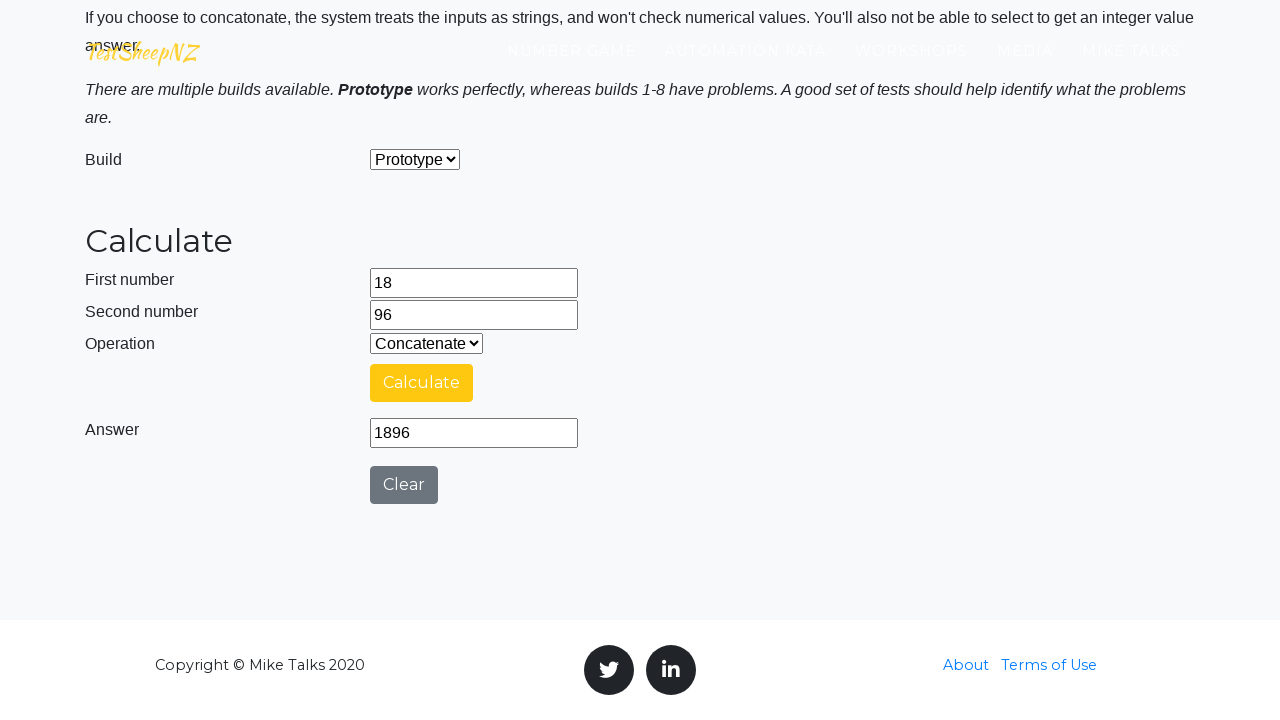

Verified Concatenate operation result is not null
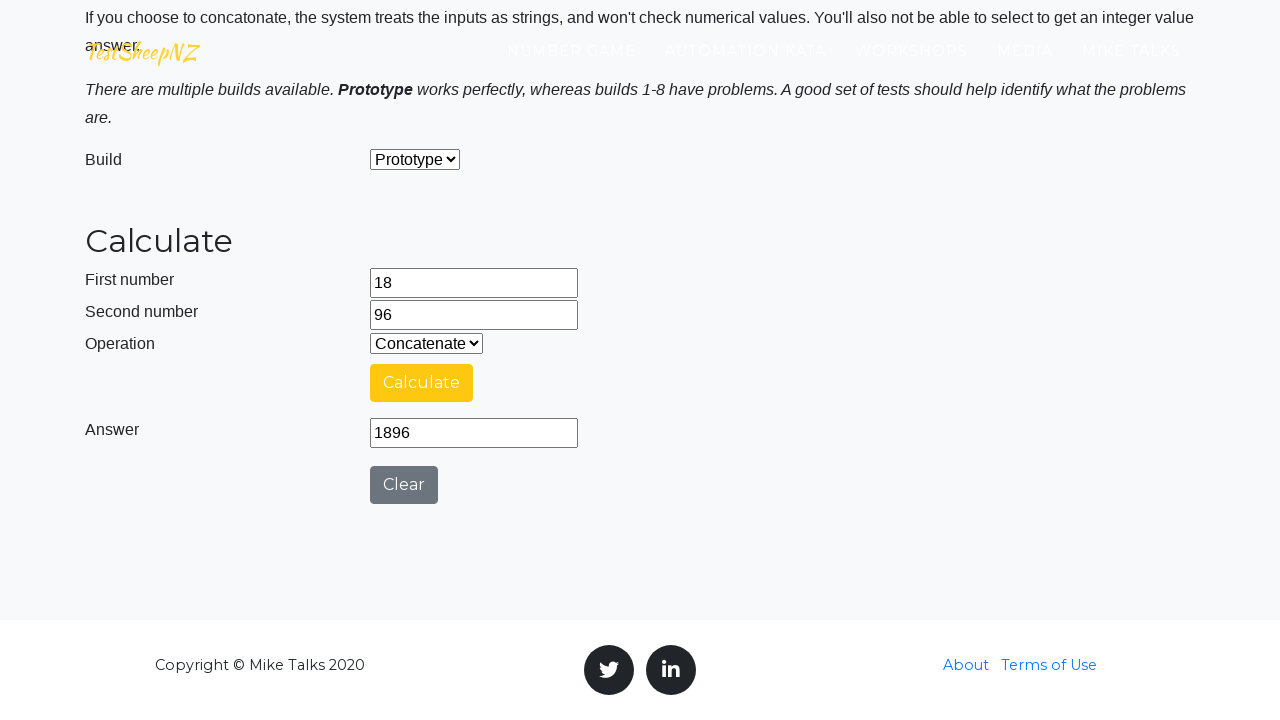

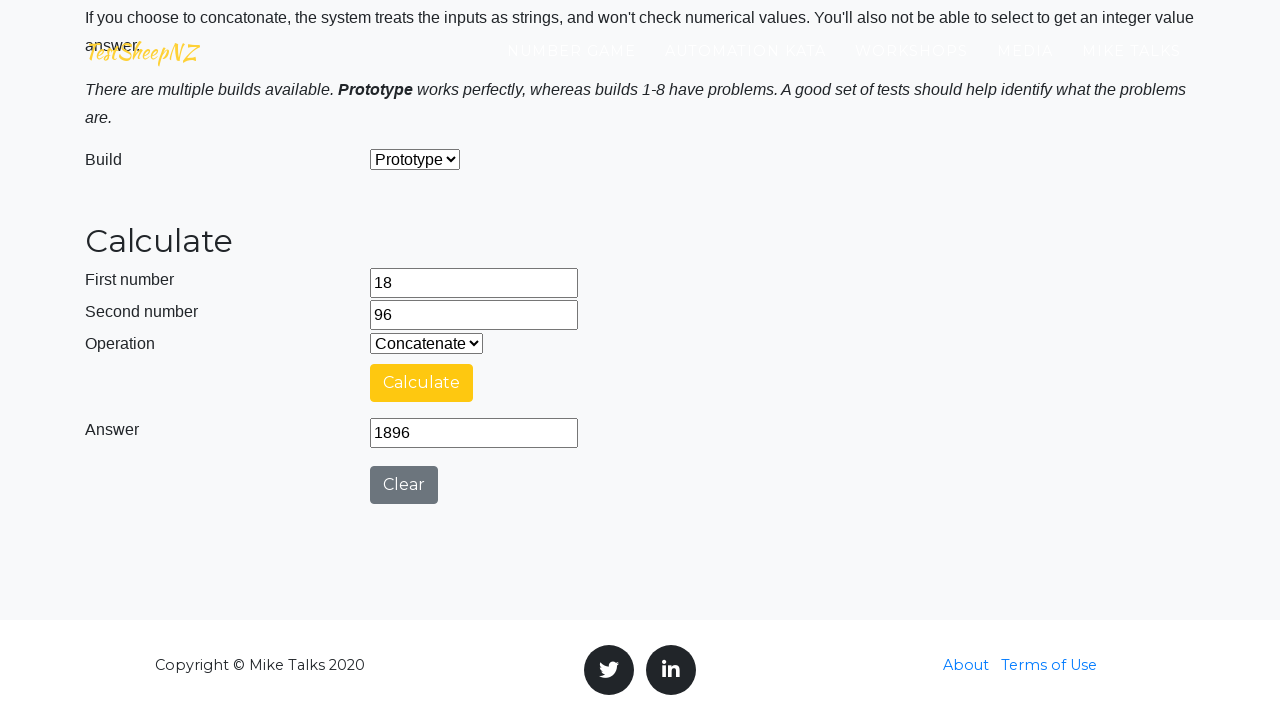